Tests adding a product to cart by clicking Add to Cart button for Brocolli and verifying the cart updates with items and price

Starting URL: https://rahulshettyacademy.com/seleniumPractise/#/

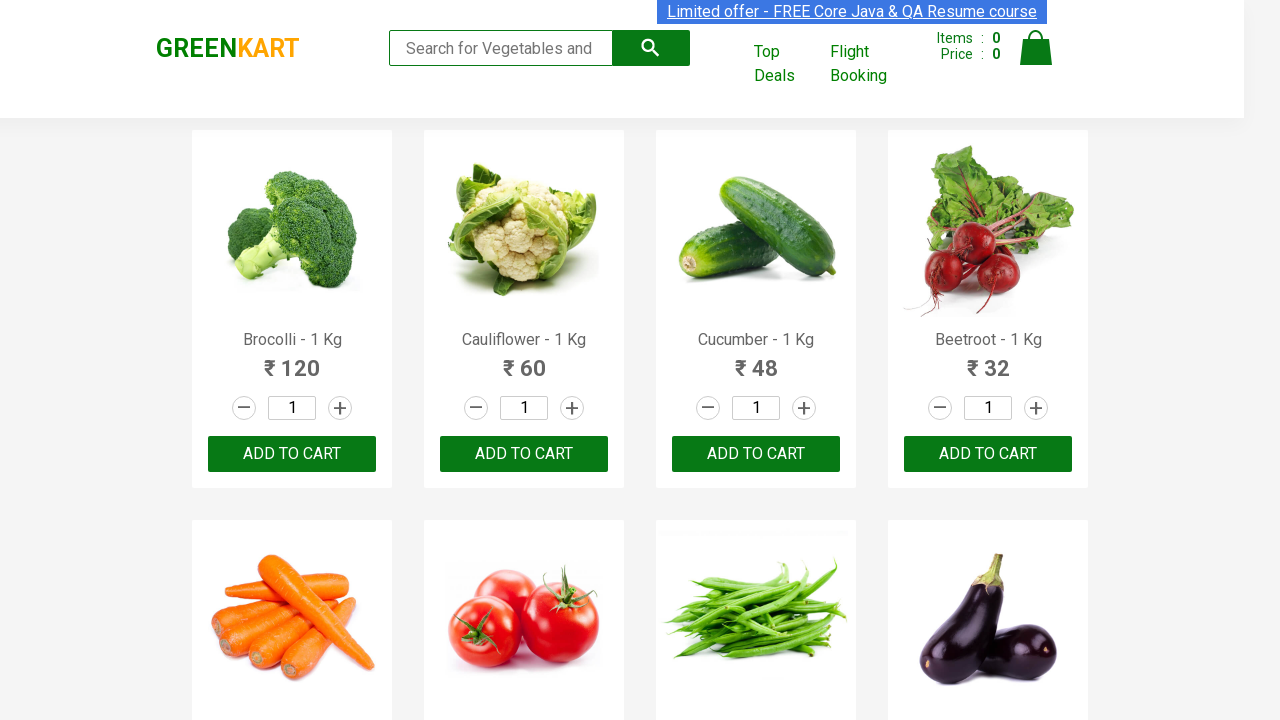

Clicked Add to Cart button for Brocolli - 1 Kg product at (292, 454) on xpath=//h4[contains(text(), 'Brocolli - 1 Kg')]/parent::div//button[text()='ADD 
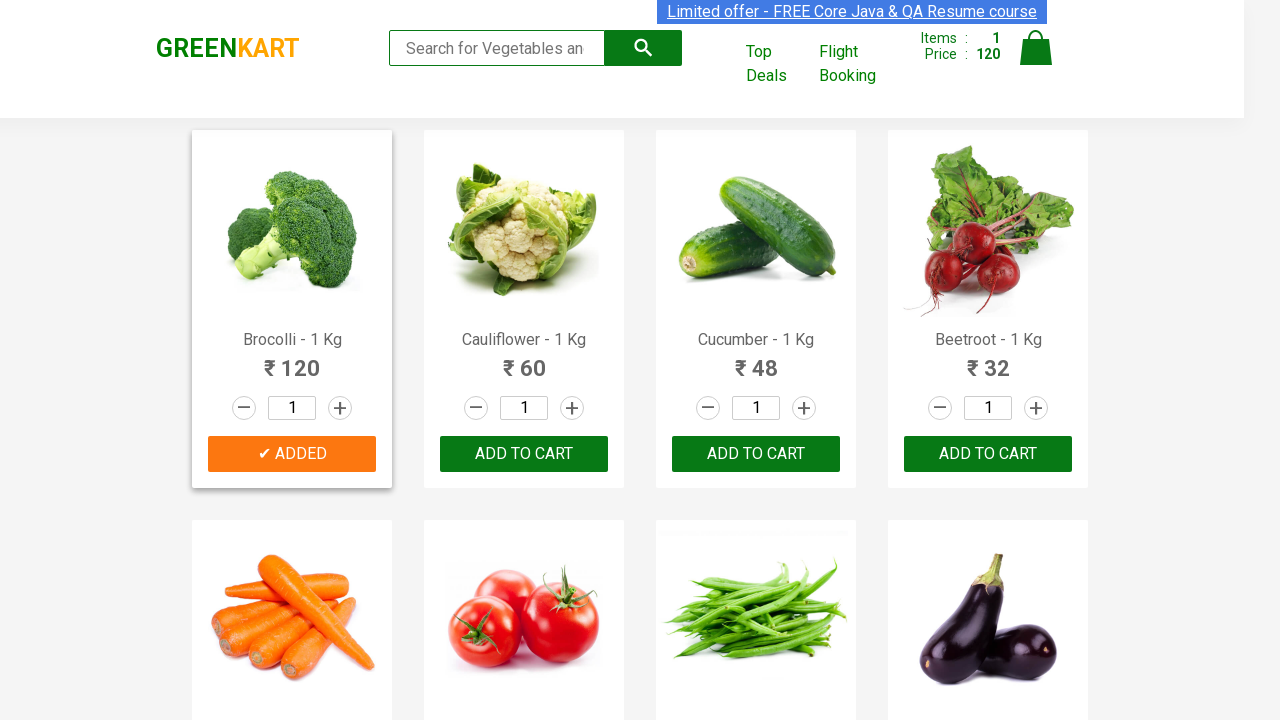

Clicked cart icon to view cart contents at (1036, 59) on .cart-icon
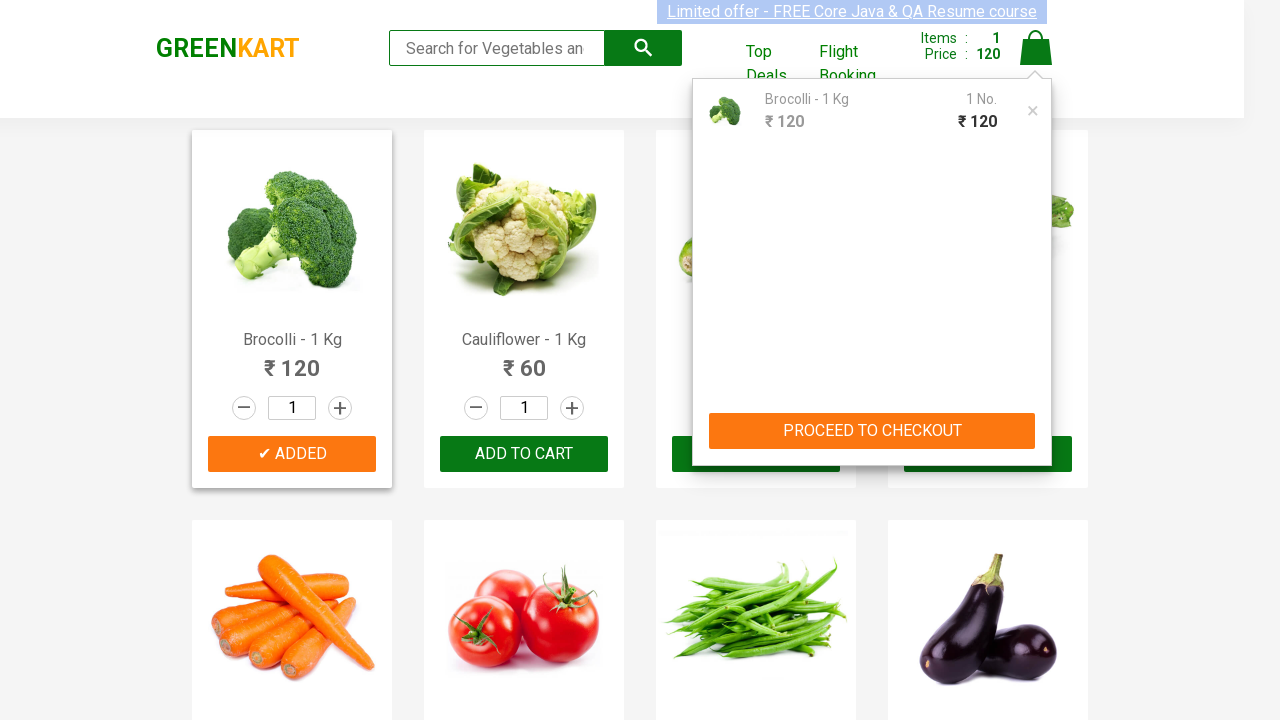

Cart items displayed and visible
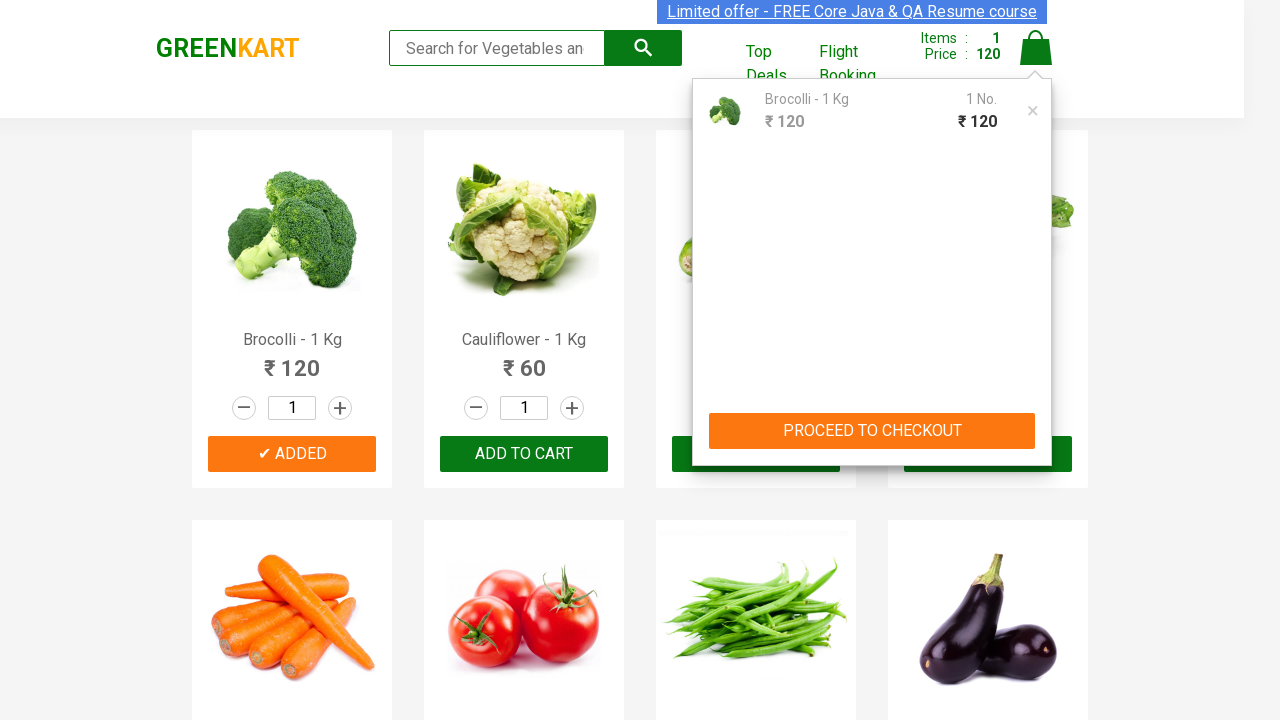

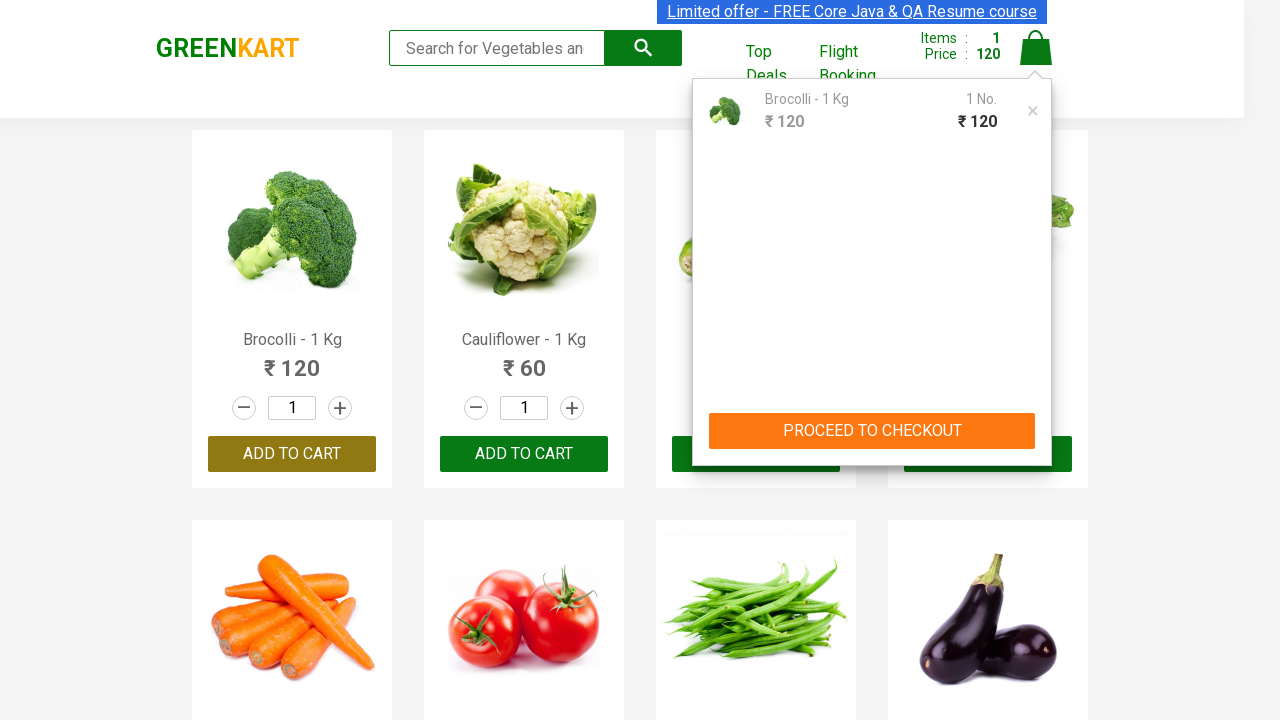